Tests navigation to the Autocomplete page and verifies the page header displays "Autocomplete"

Starting URL: https://formy-project.herokuapp.com/

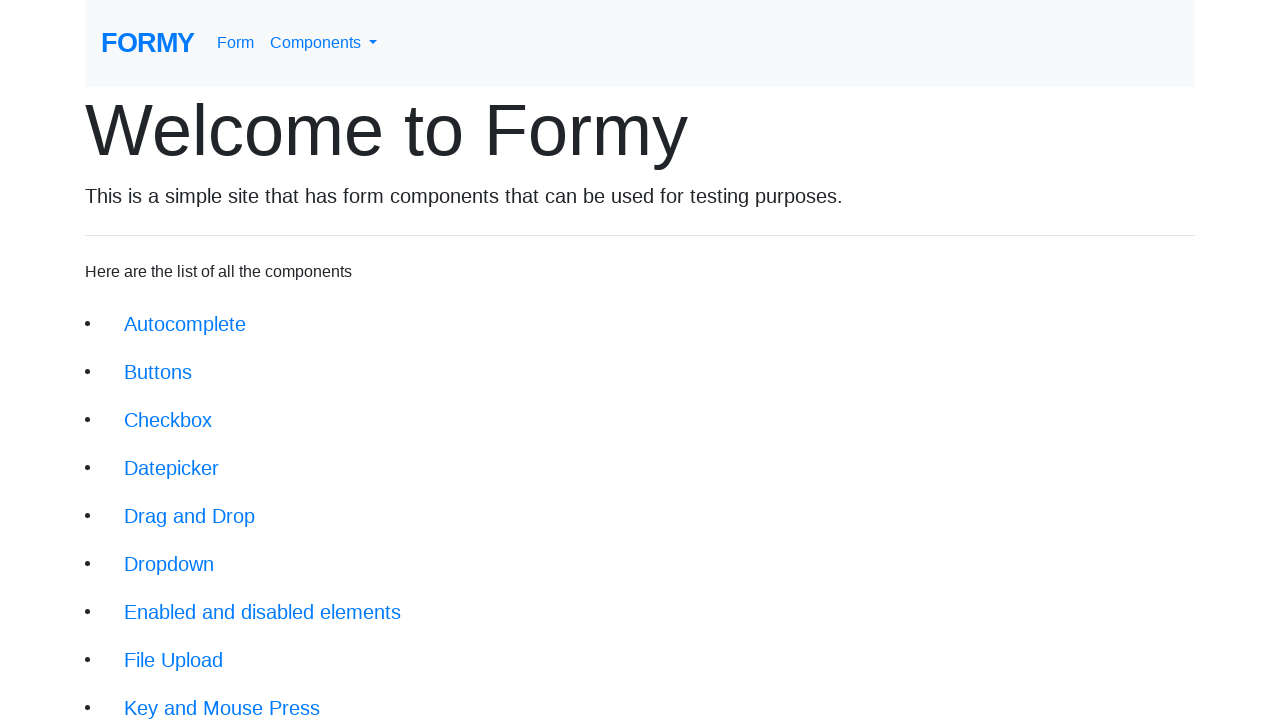

Clicked on the Autocomplete link at (185, 324) on xpath=//li/a[@href='/autocomplete']
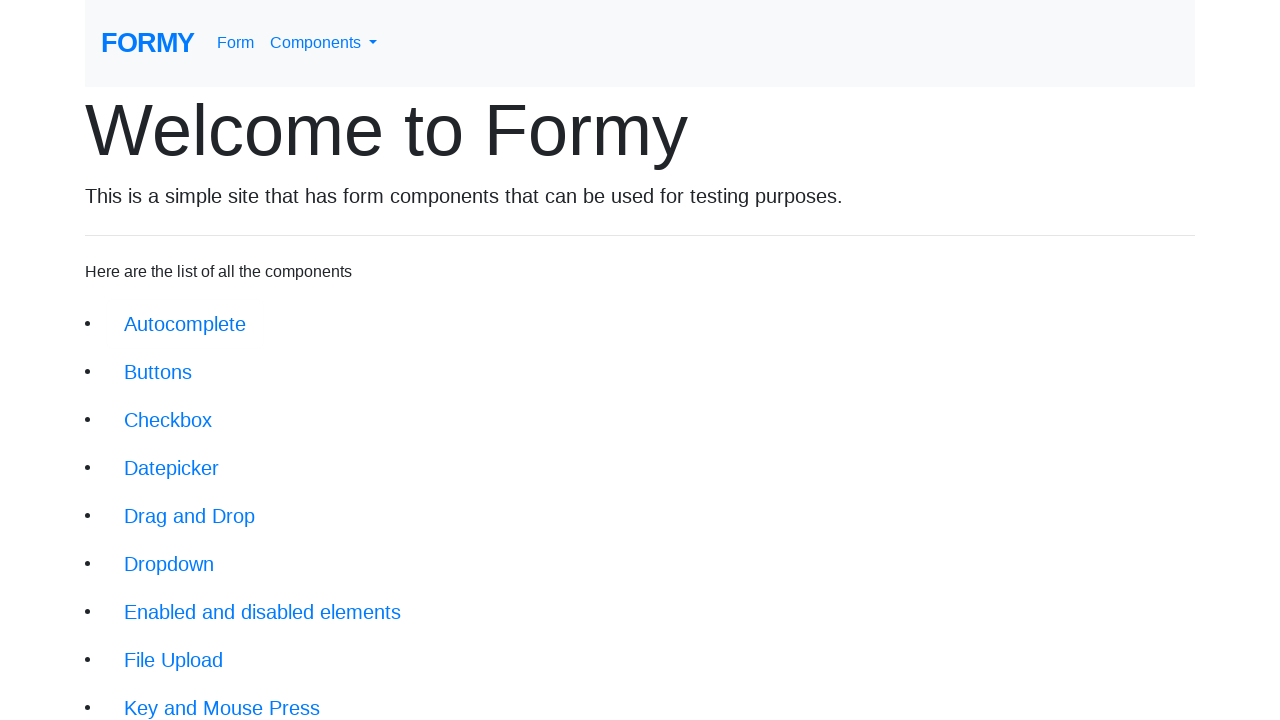

Waited for page header to load
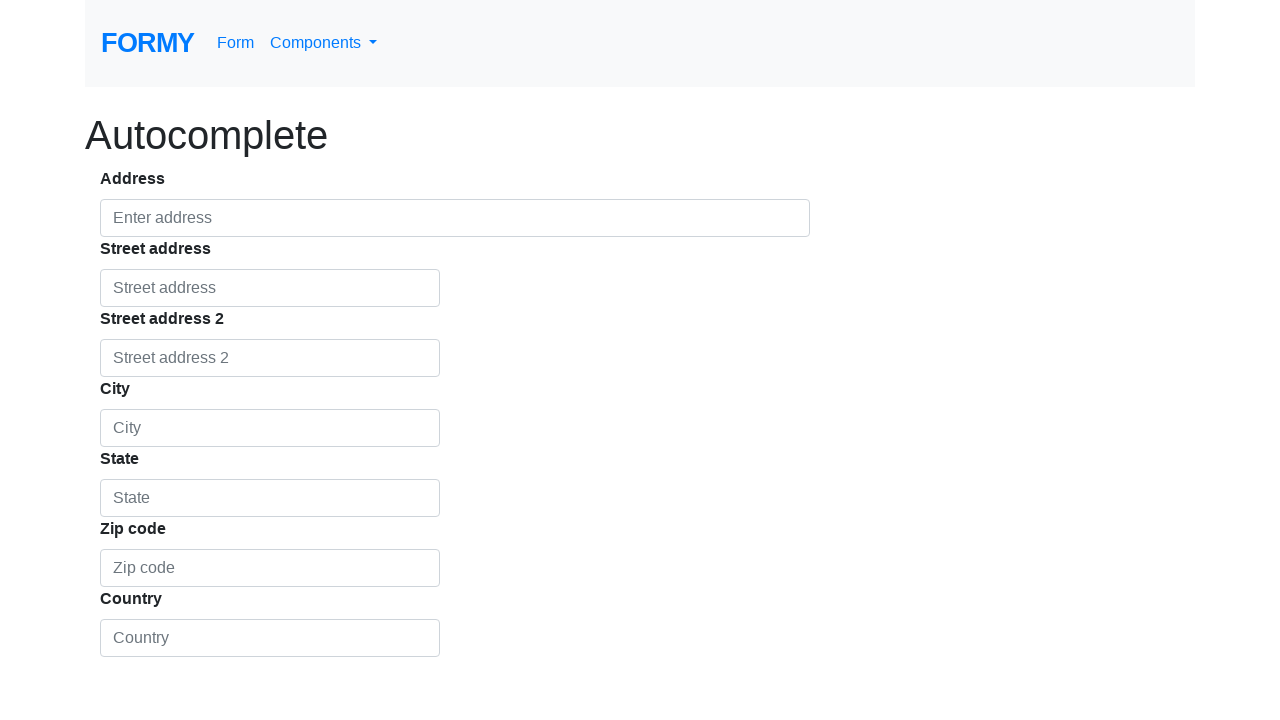

Verified page header displays 'Autocomplete'
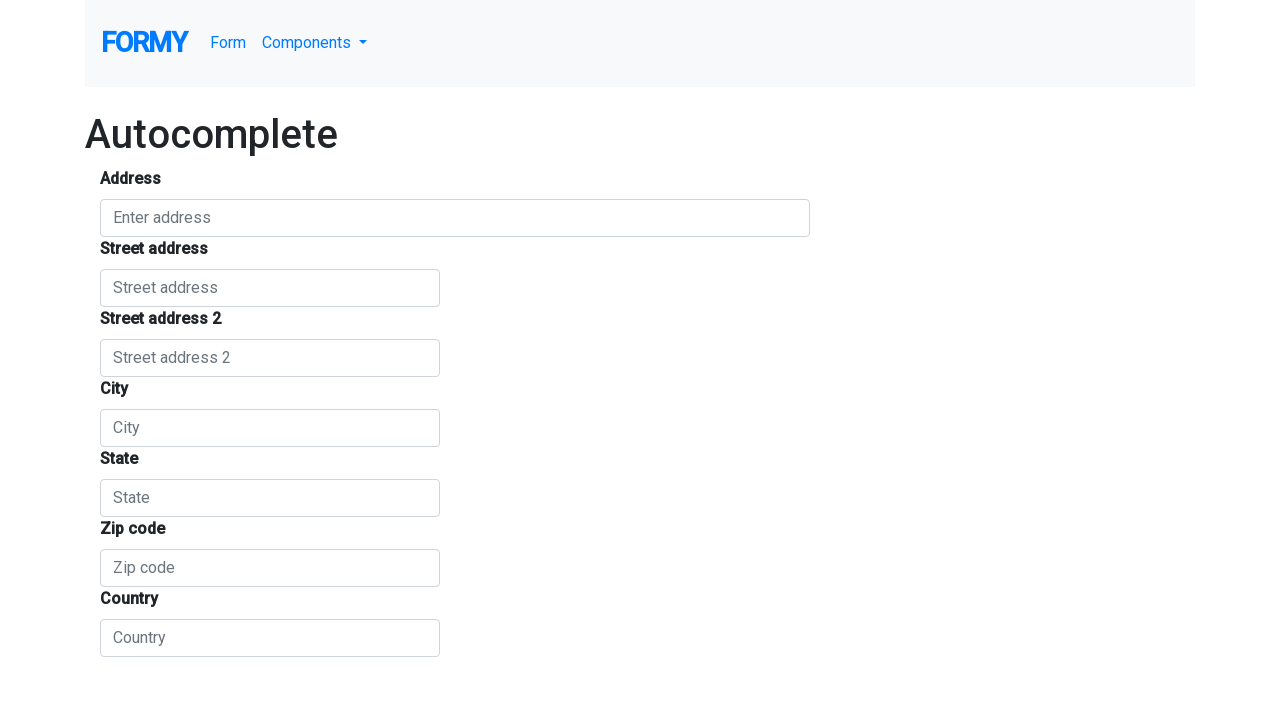

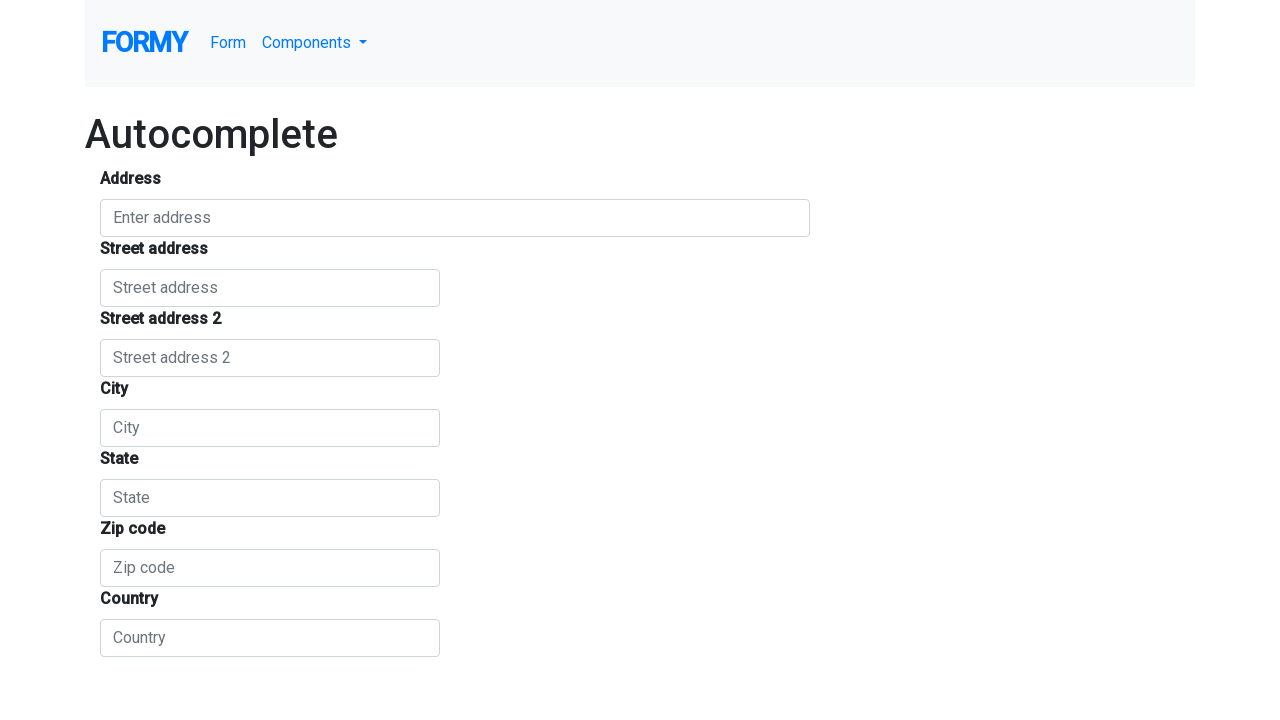